Tests keyboard input functionality by clicking on an input field, sending the CONTROL key, and verifying the result text

Starting URL: https://the-internet.herokuapp.com/key_presses

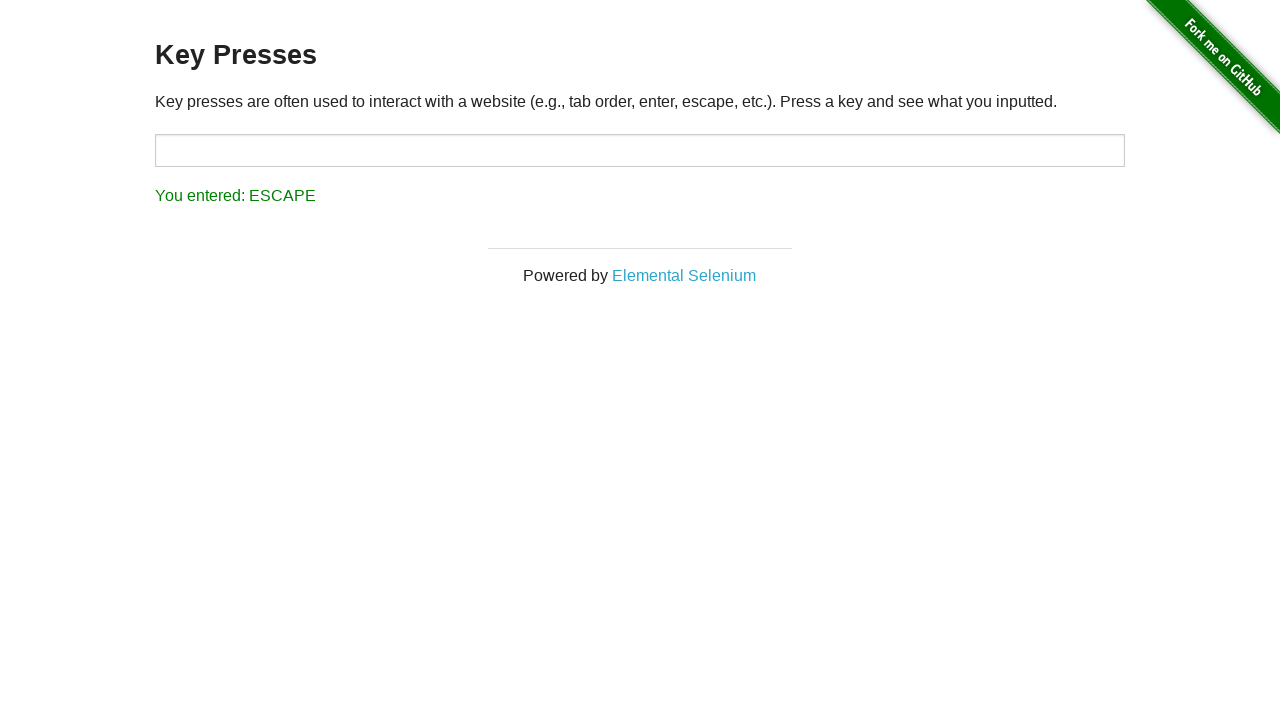

Clicked on the target input field at (640, 150) on #target
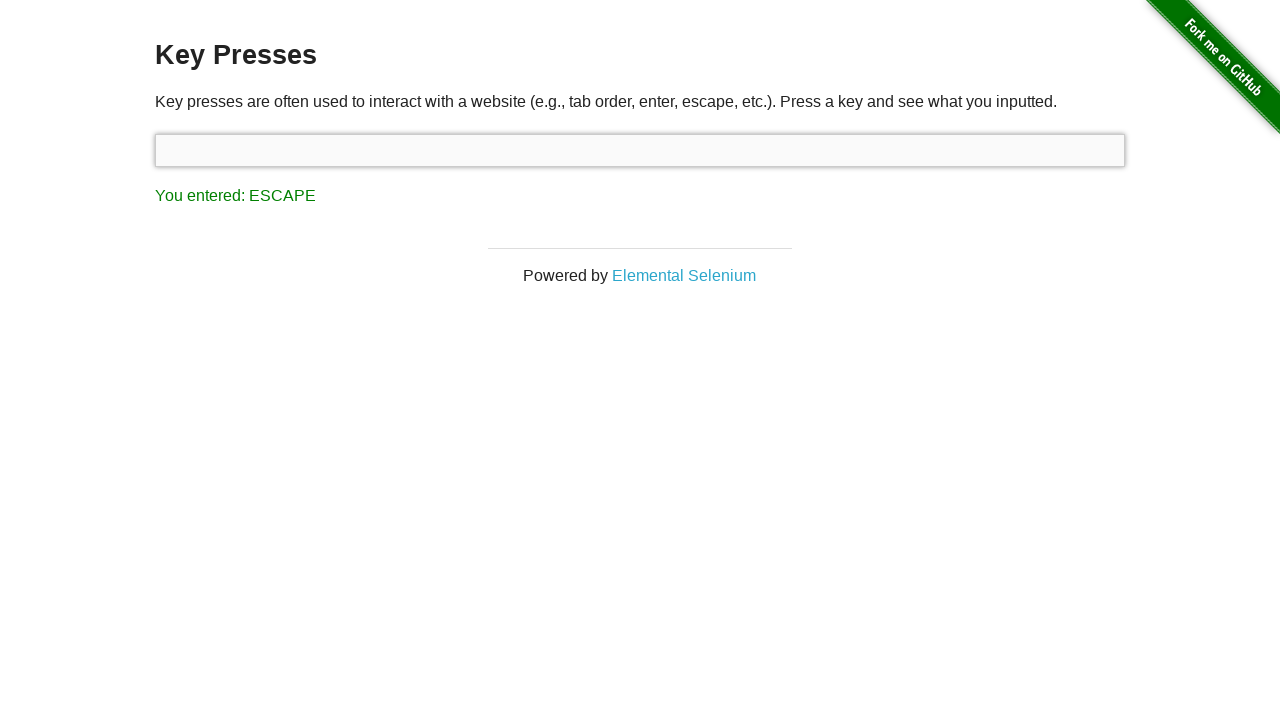

Pressed CONTROL key
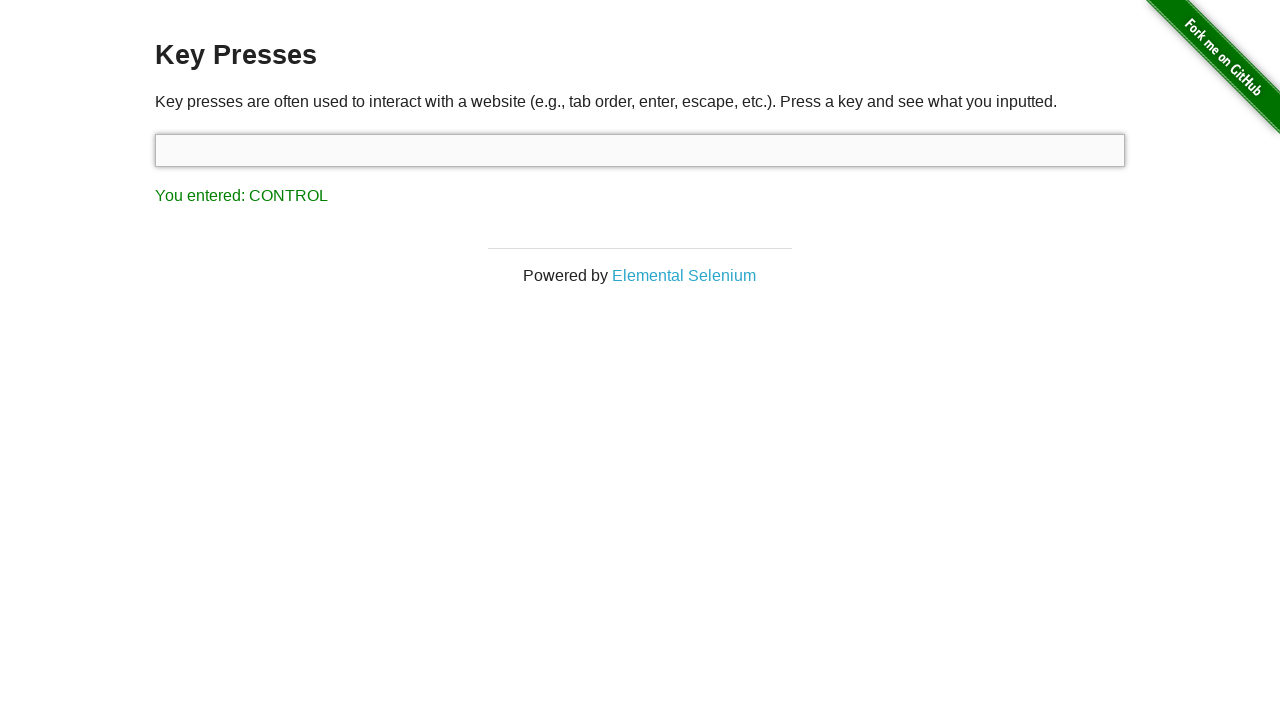

Retrieved result text from result element
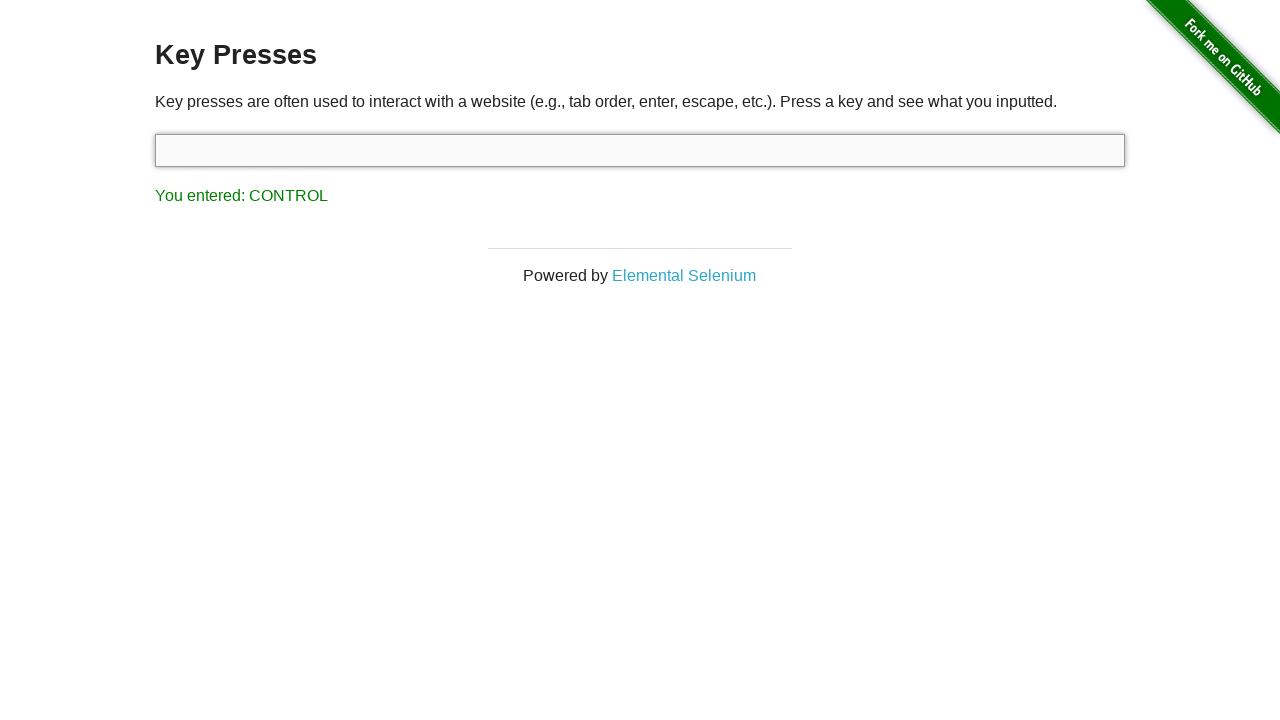

Verified result text equals 'You entered: CONTROL'
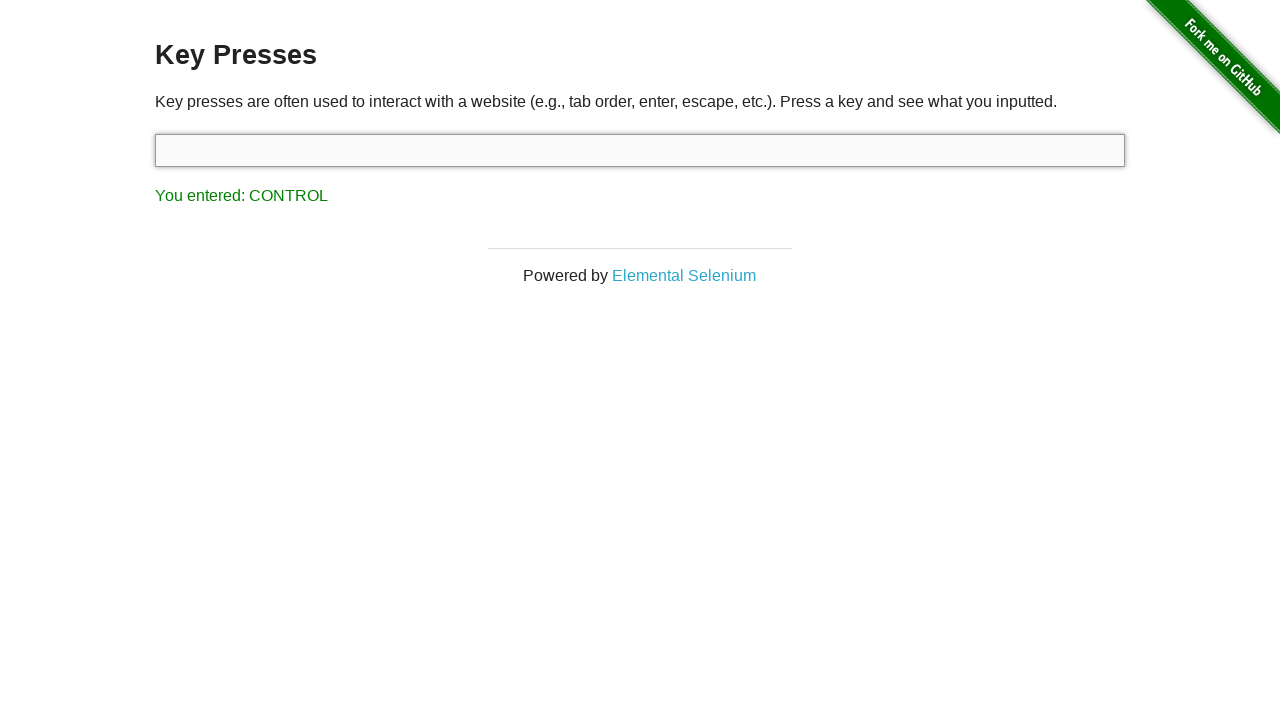

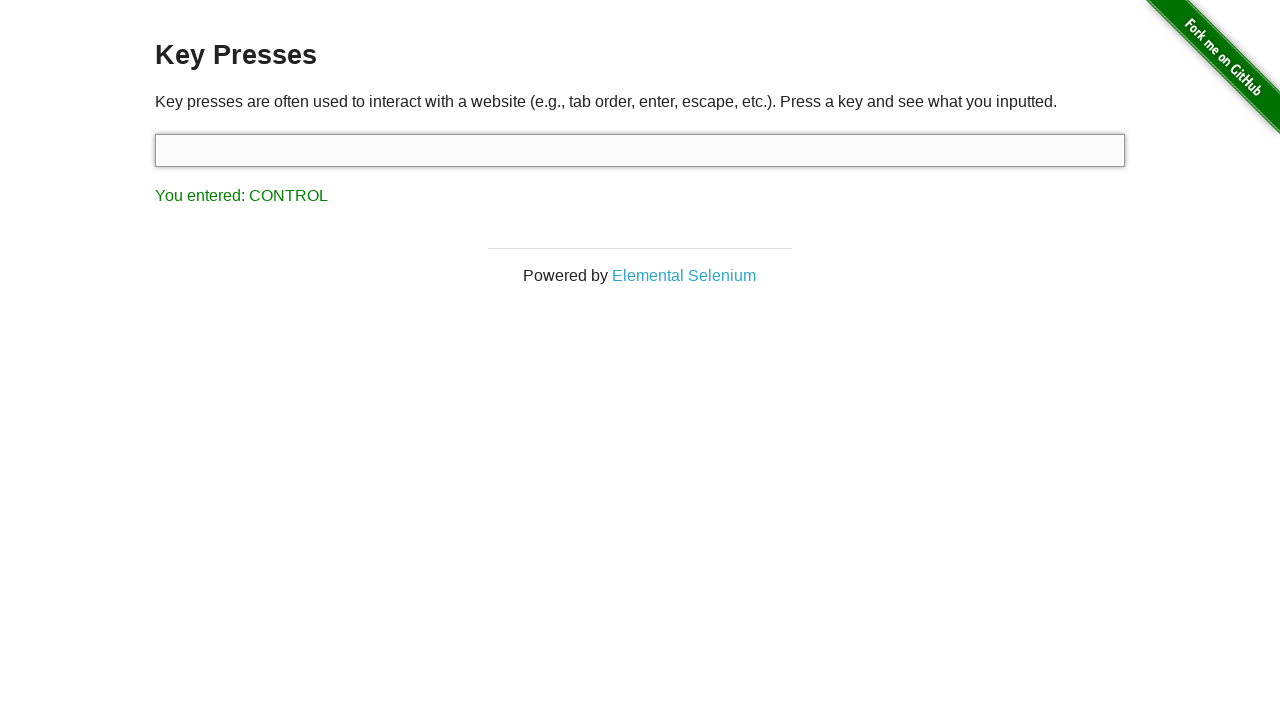